Tests that clicking on random blog posts element randomizes the content

Starting URL: https://idvorkin.github.io/todo_enjoy

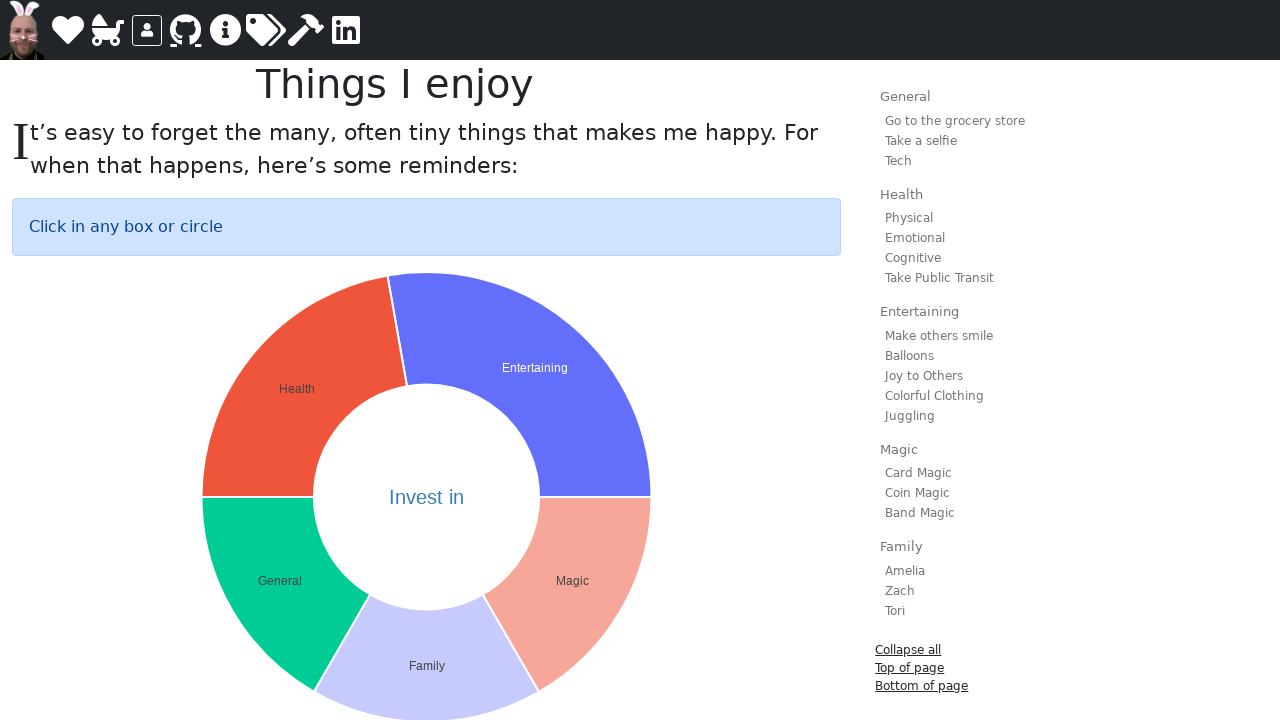

Located random blog posts element
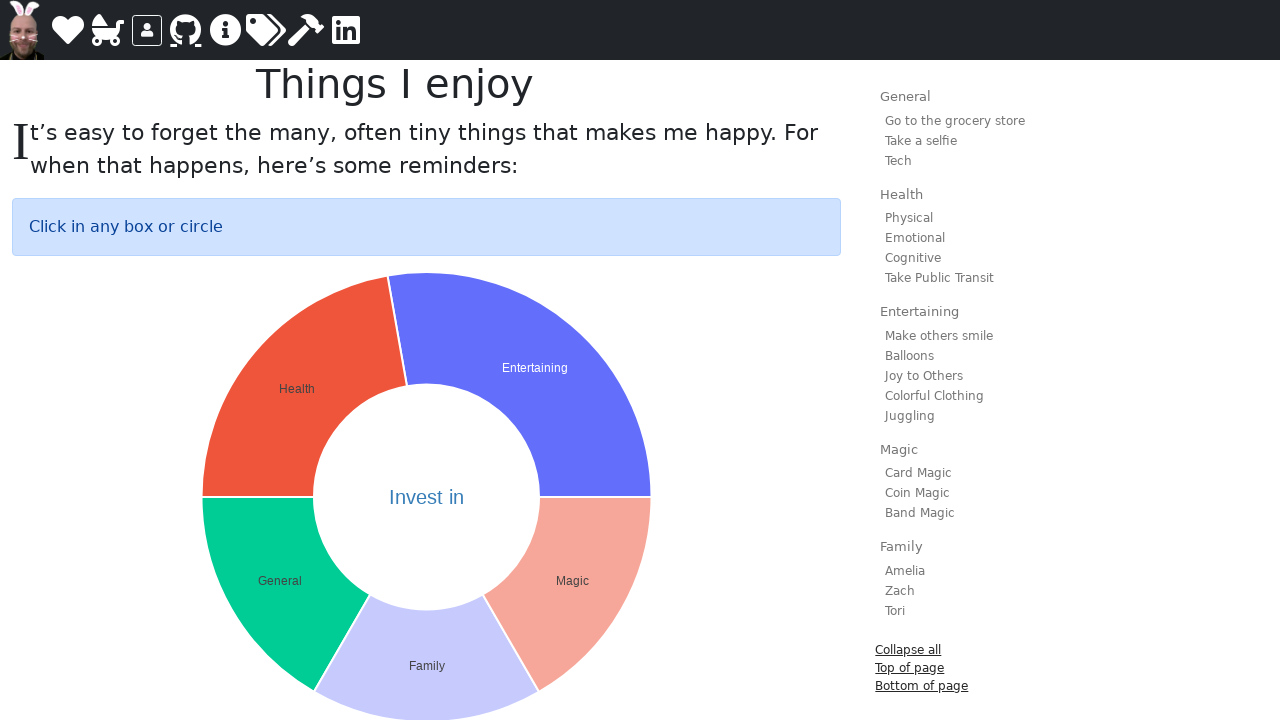

Retrieved original blog post text content
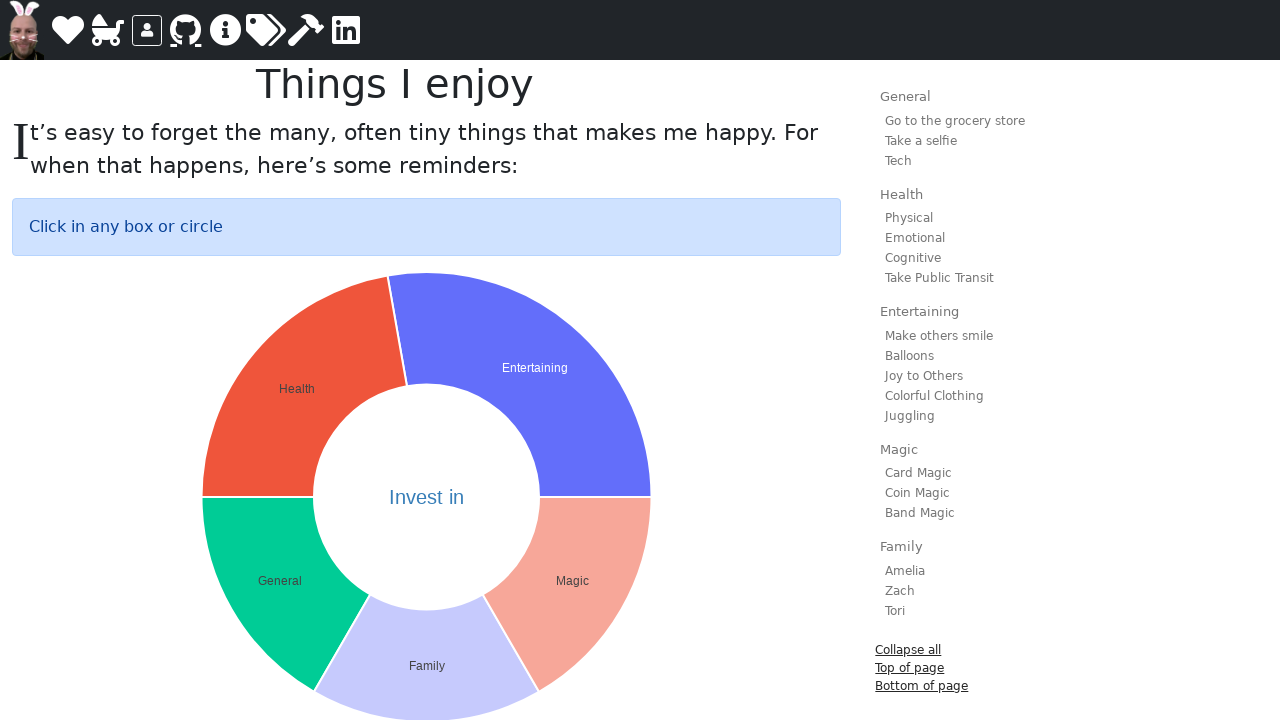

Clicked random blog posts element to trigger randomization at (427, 360) on #random-blog-posts
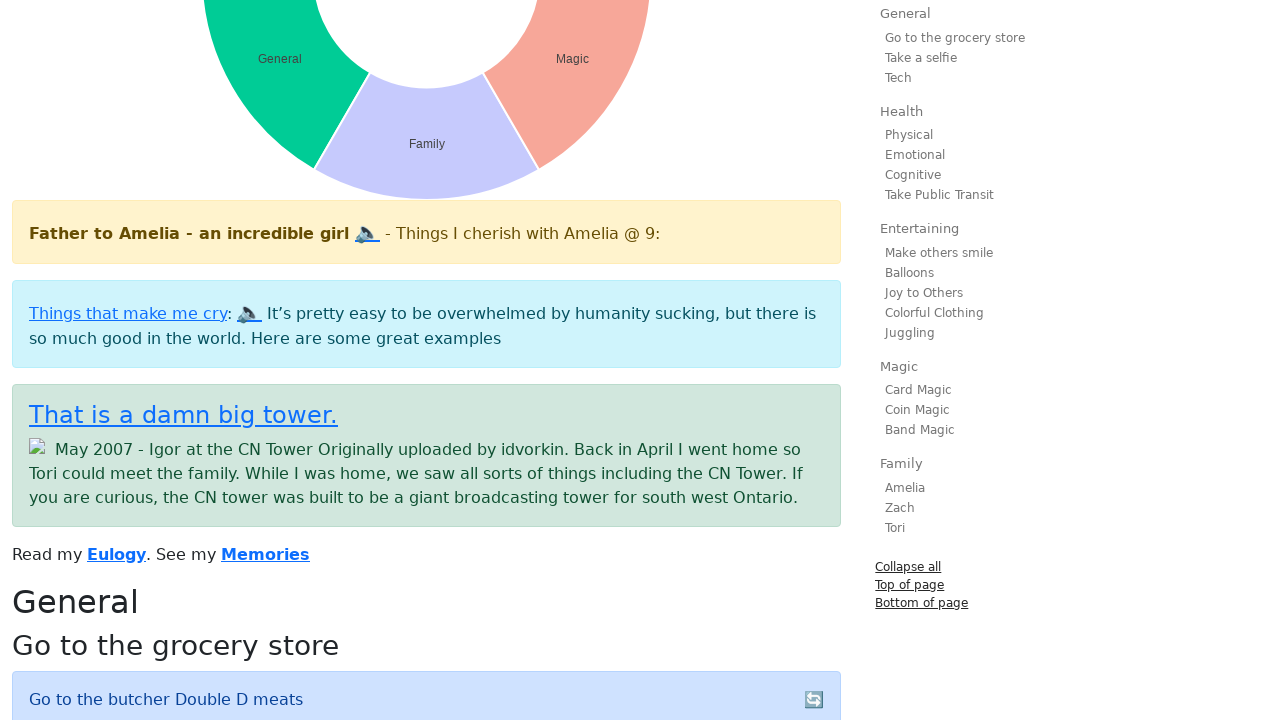

Waited 500ms for content to update
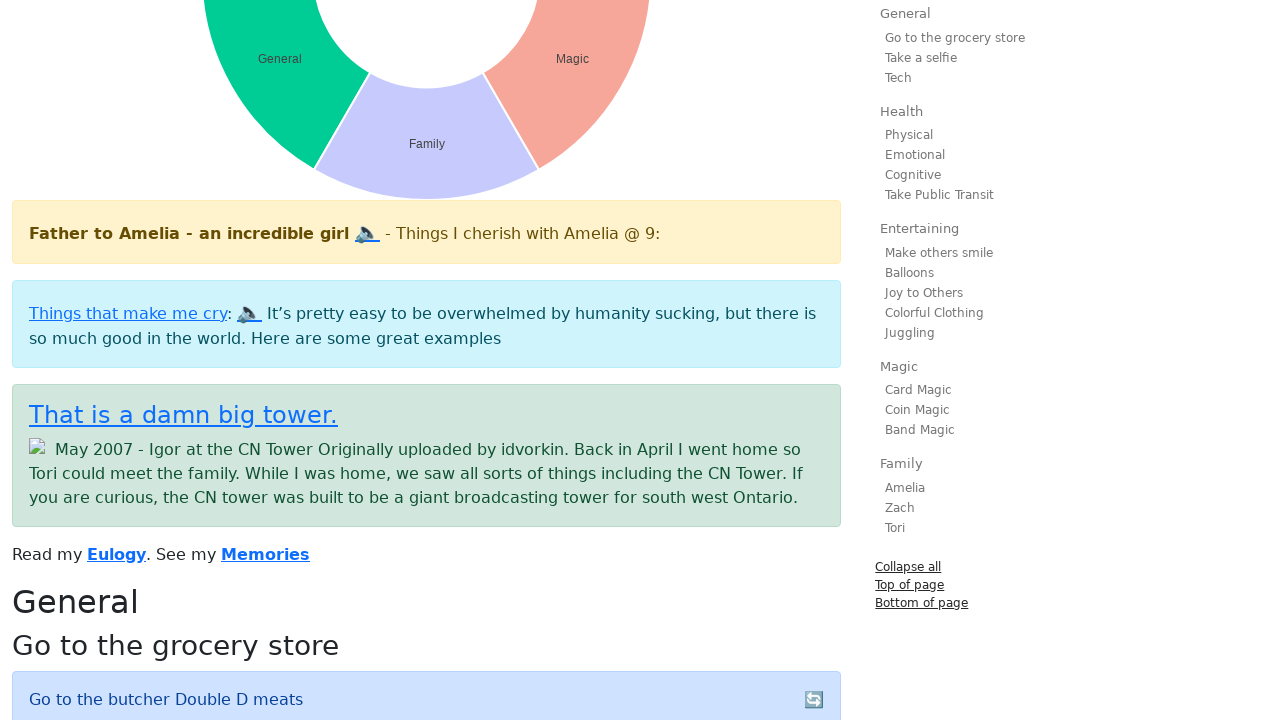

Retrieved new blog post text content after click
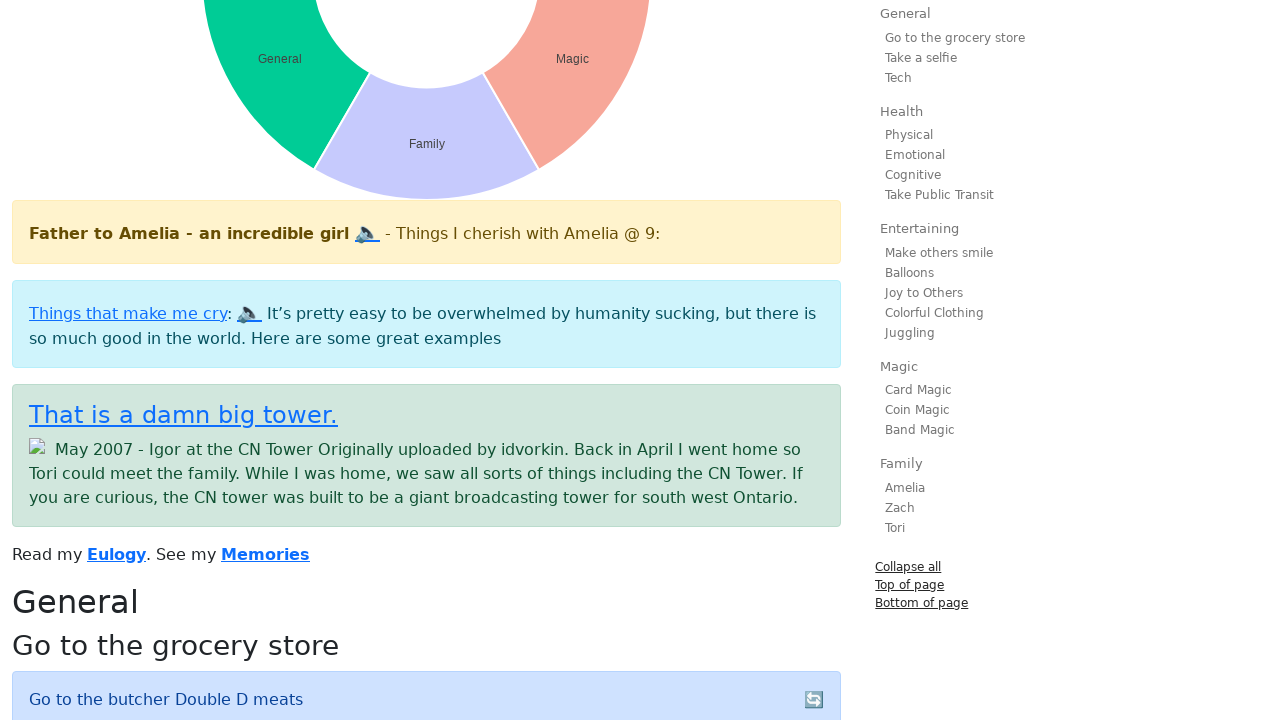

Verified that blog post content changed after clicking
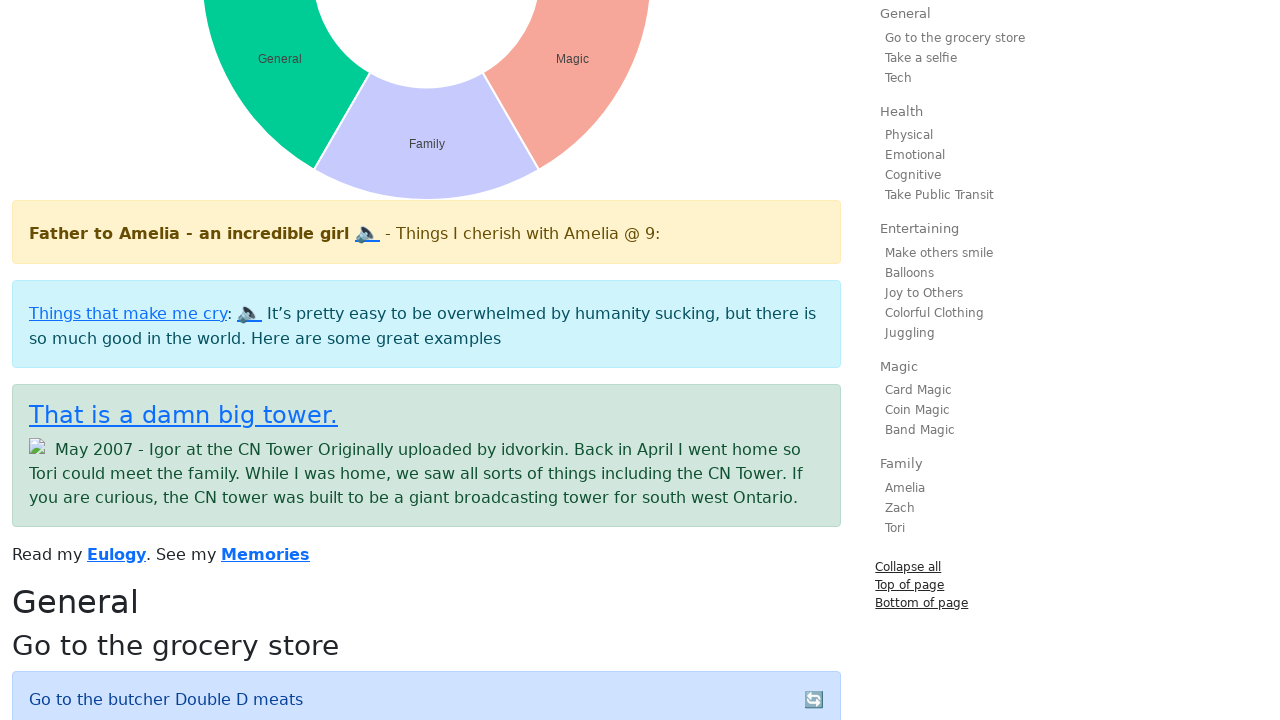

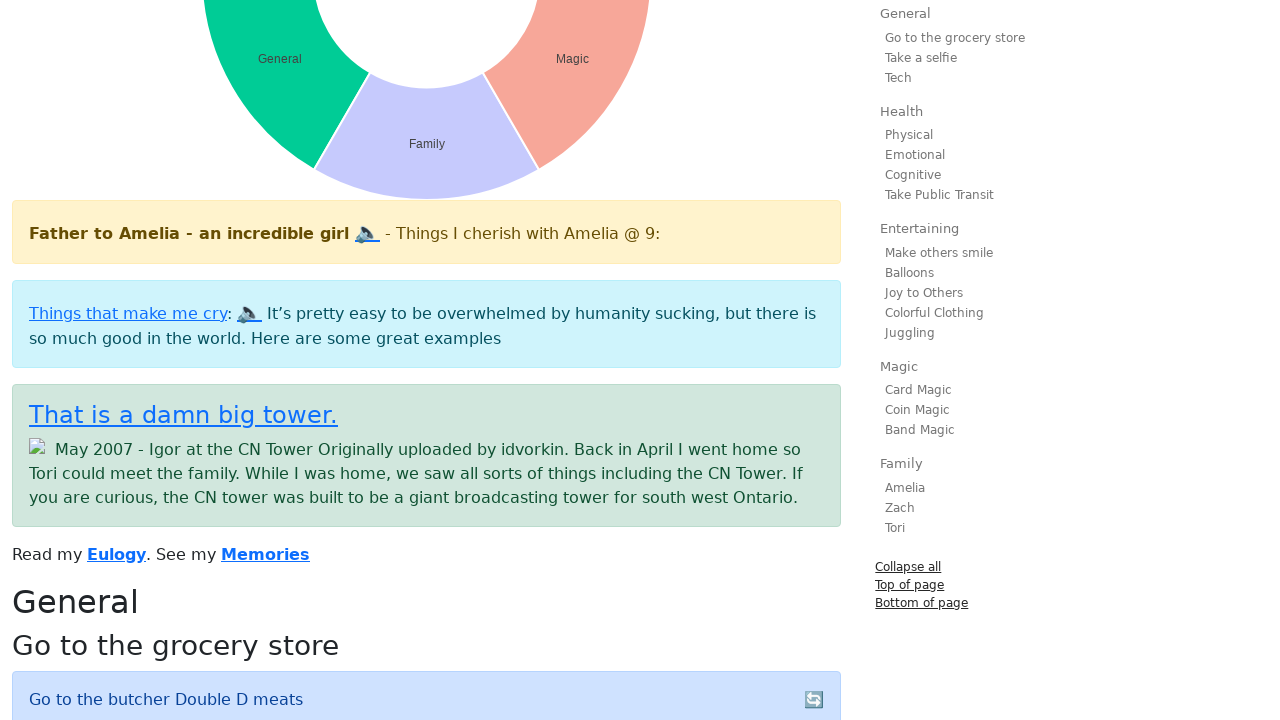